Tests drag and drop functionality by dragging an element to different drop zones and verifying the drops

Starting URL: https://v1.training-support.net/selenium/drag-drop

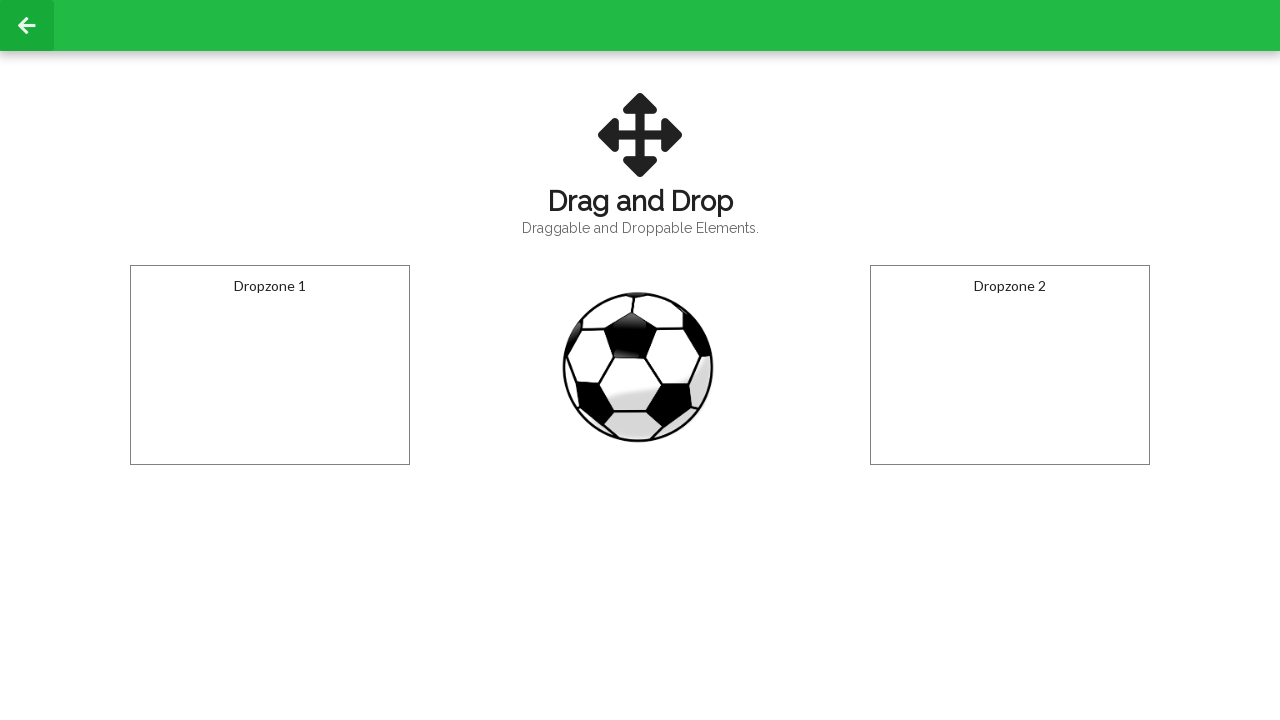

Located draggable element
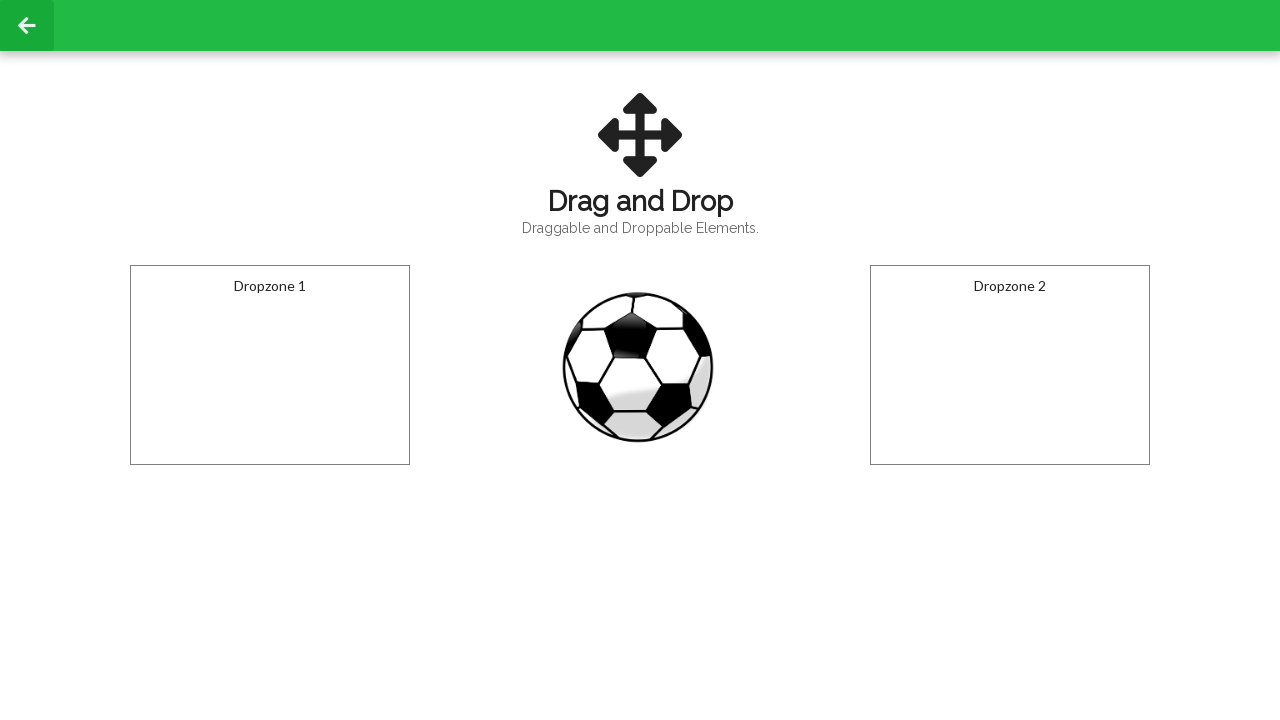

Located first drop zone
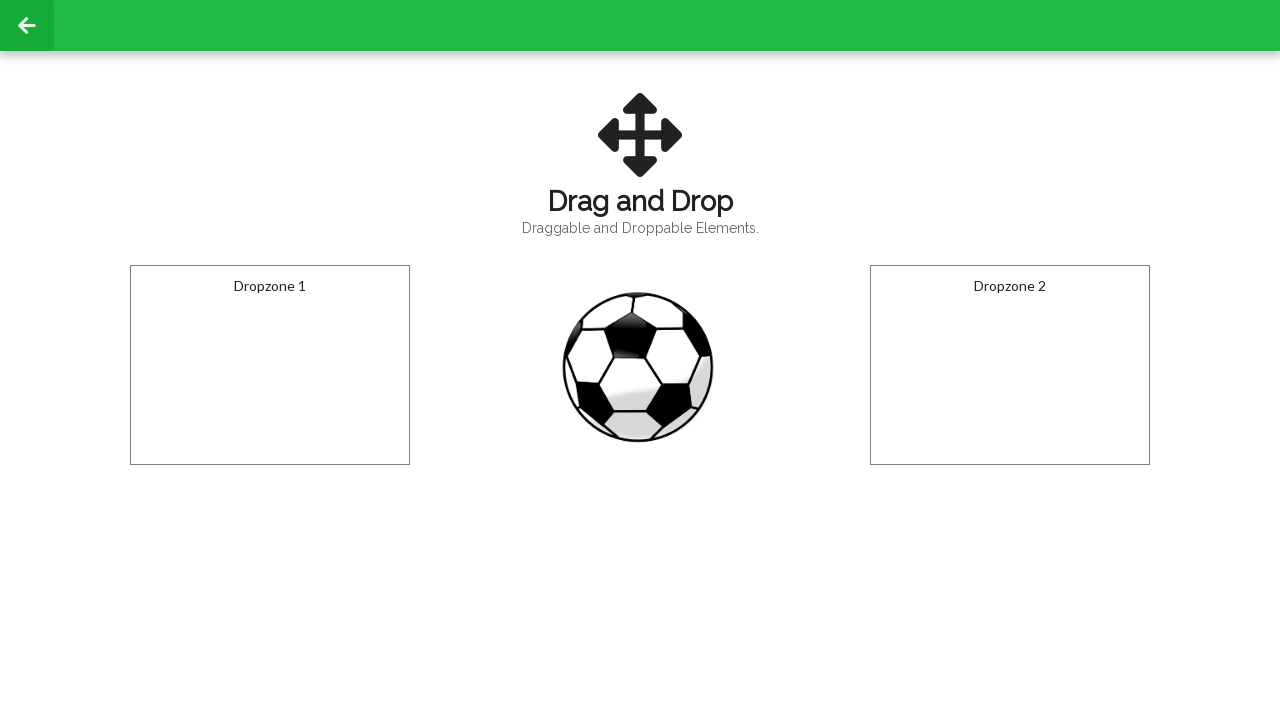

Located second drop zone
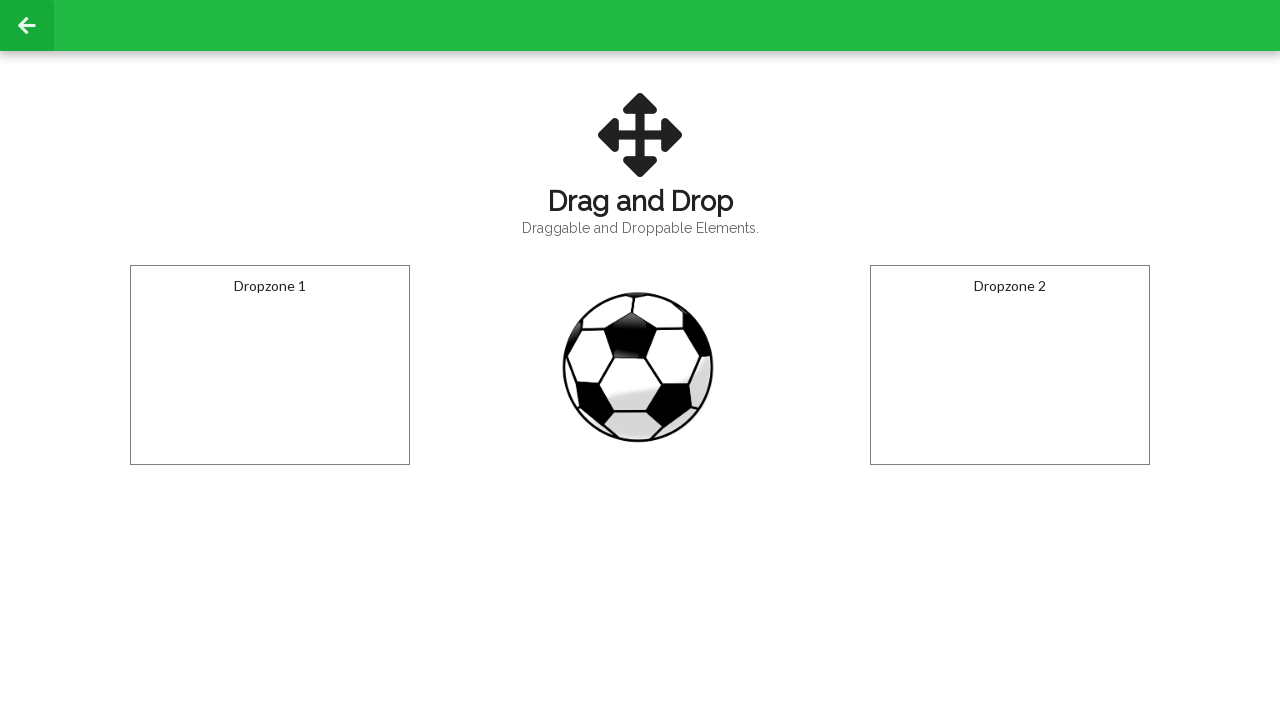

Dragged element to first drop zone at (270, 365)
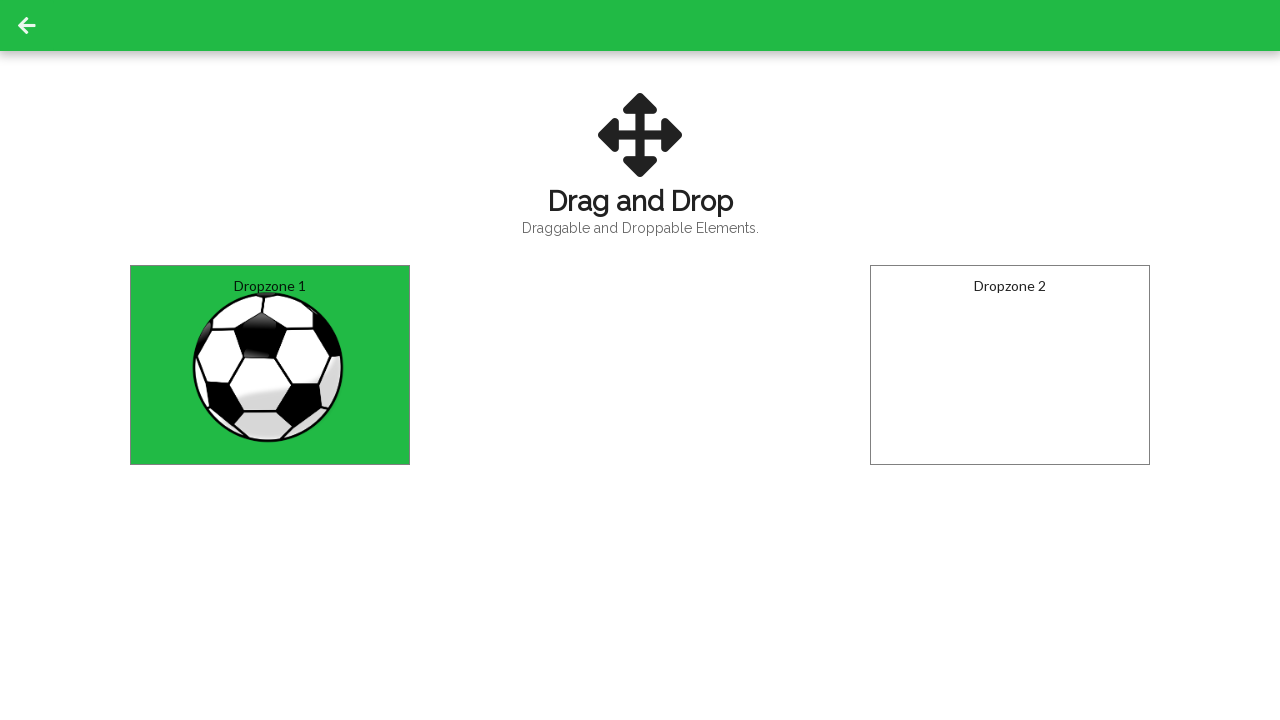

Retrieved text content from first drop zone
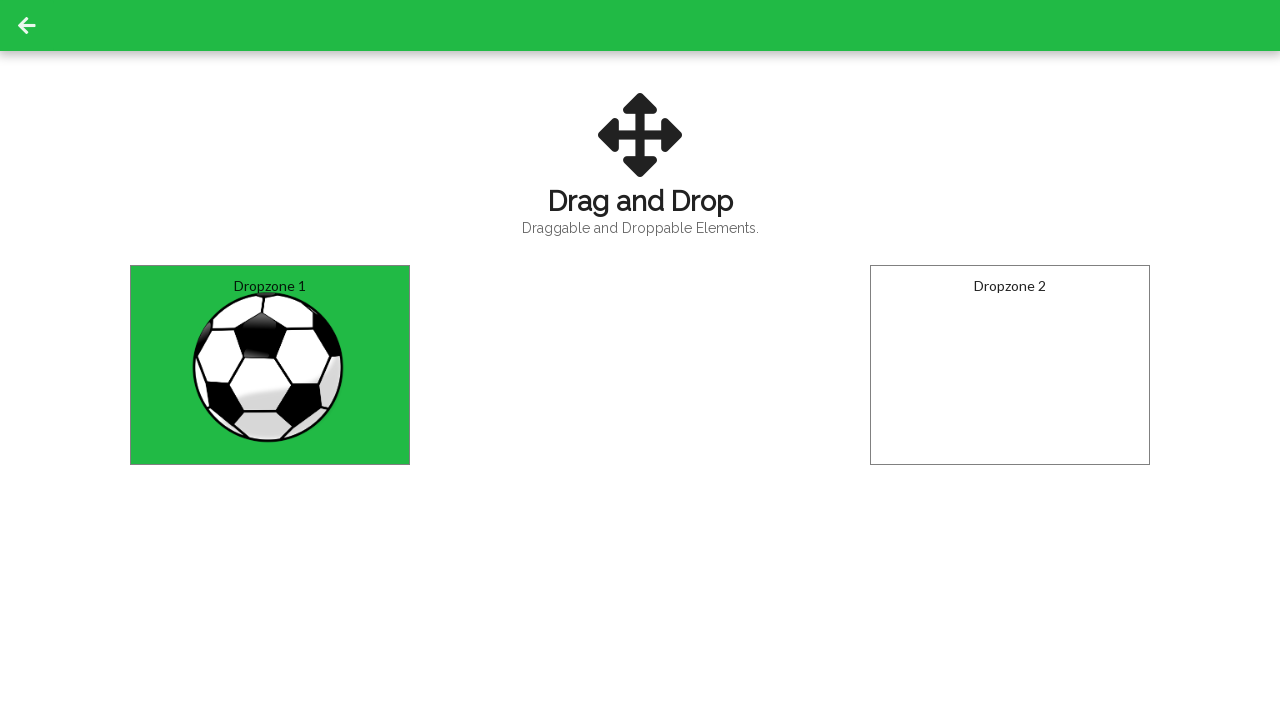

Verified ball was successfully dropped at Zone1
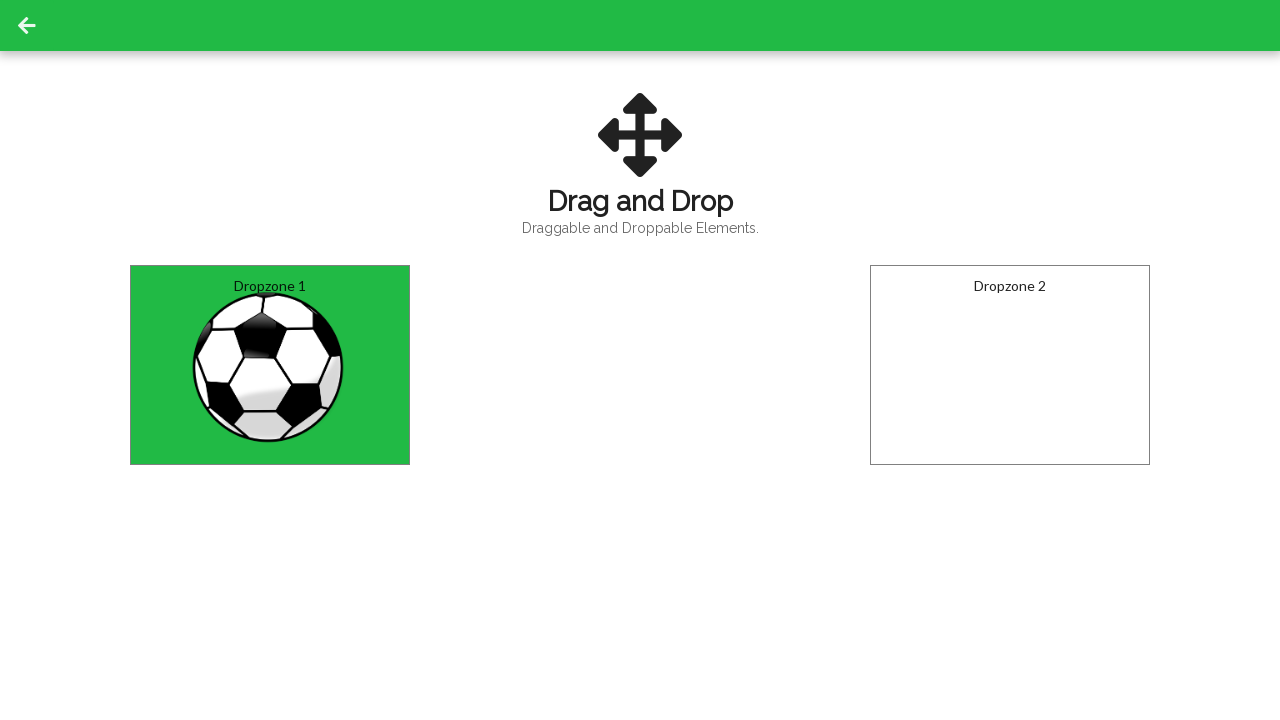

Dragged element from first drop zone to second drop zone at (1010, 365)
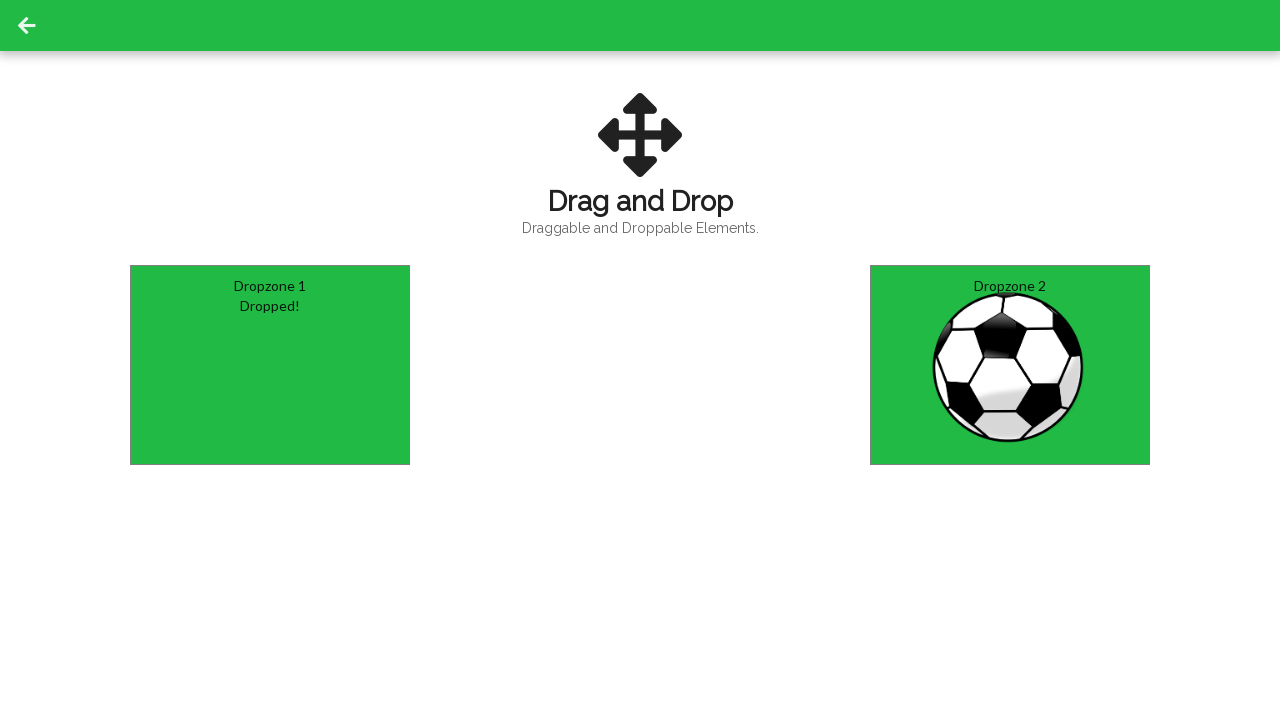

Retrieved text content from second drop zone
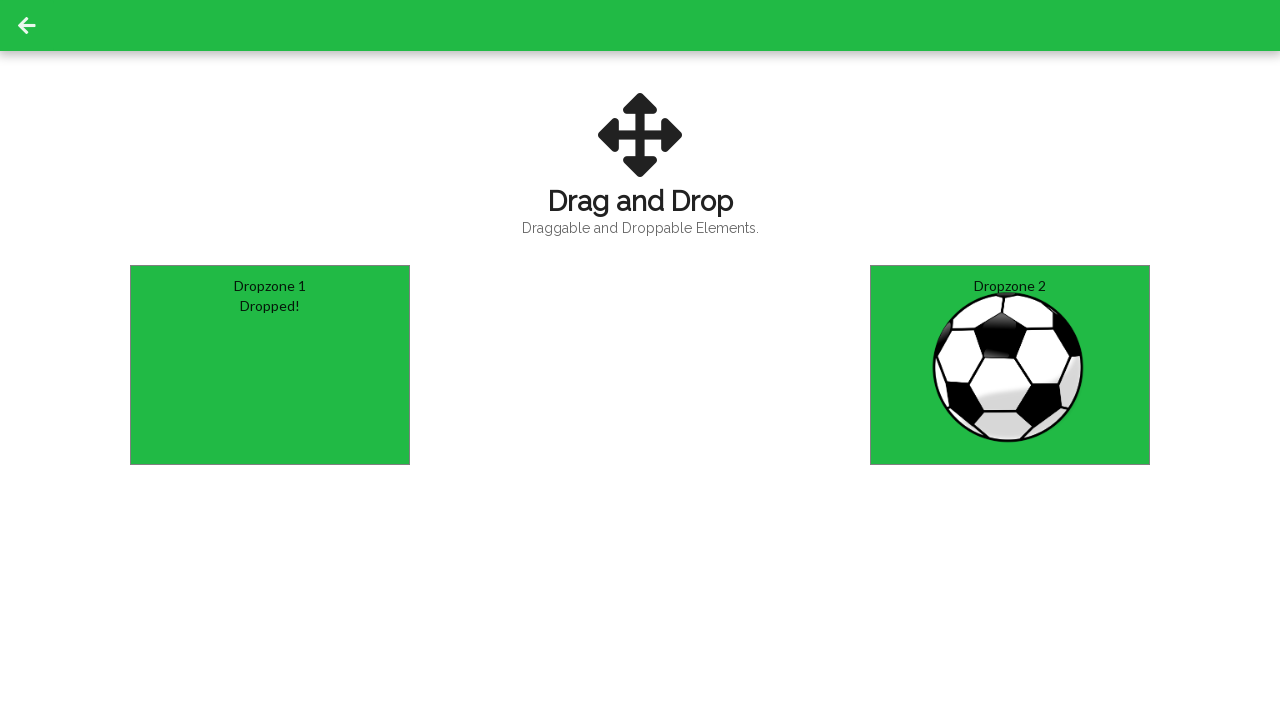

Verified ball was successfully dropped at Zone2
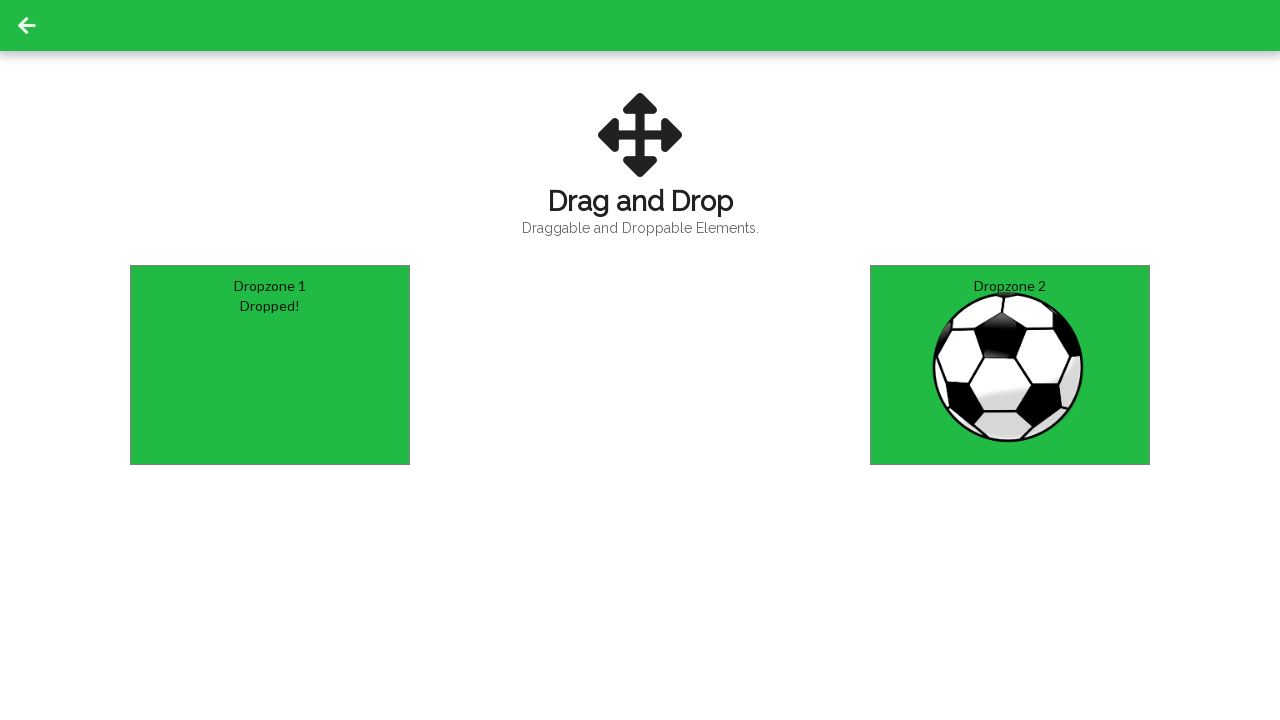

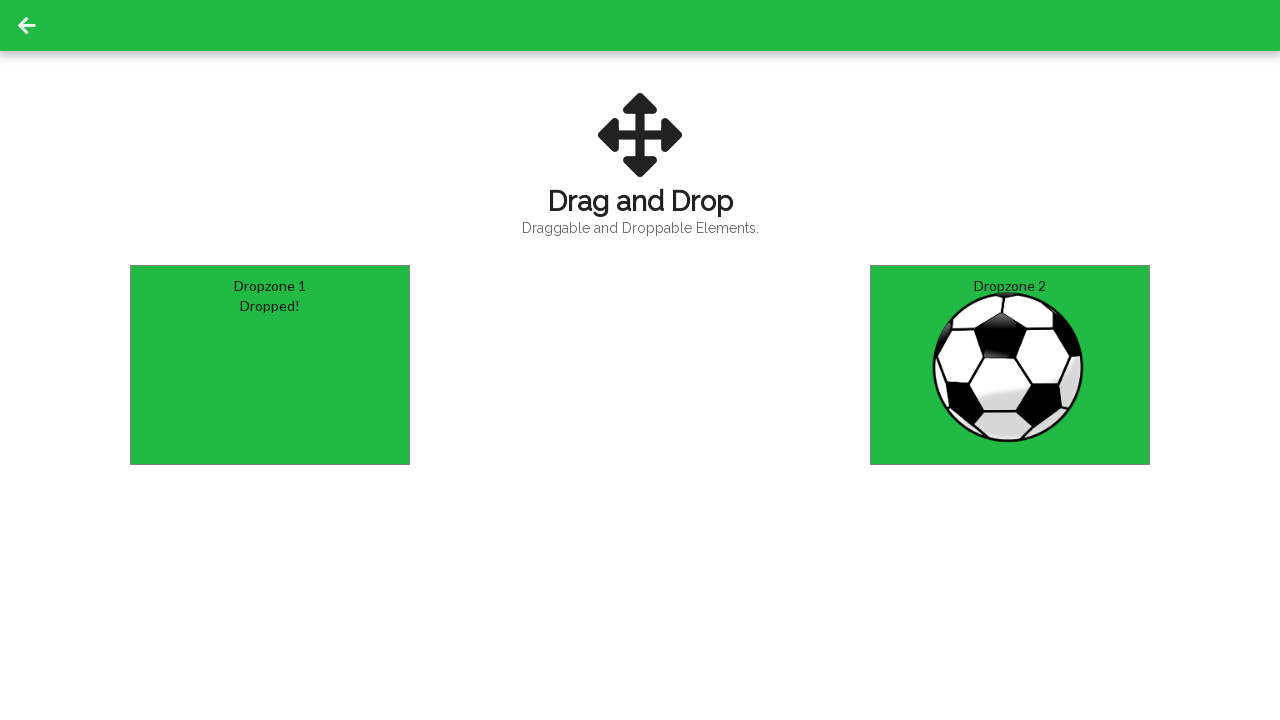